Tests three types of button click interactions on the DemoQA buttons page: double-click, right-click, and regular click, verifying that each action triggers the corresponding message display.

Starting URL: https://demoqa.com/buttons

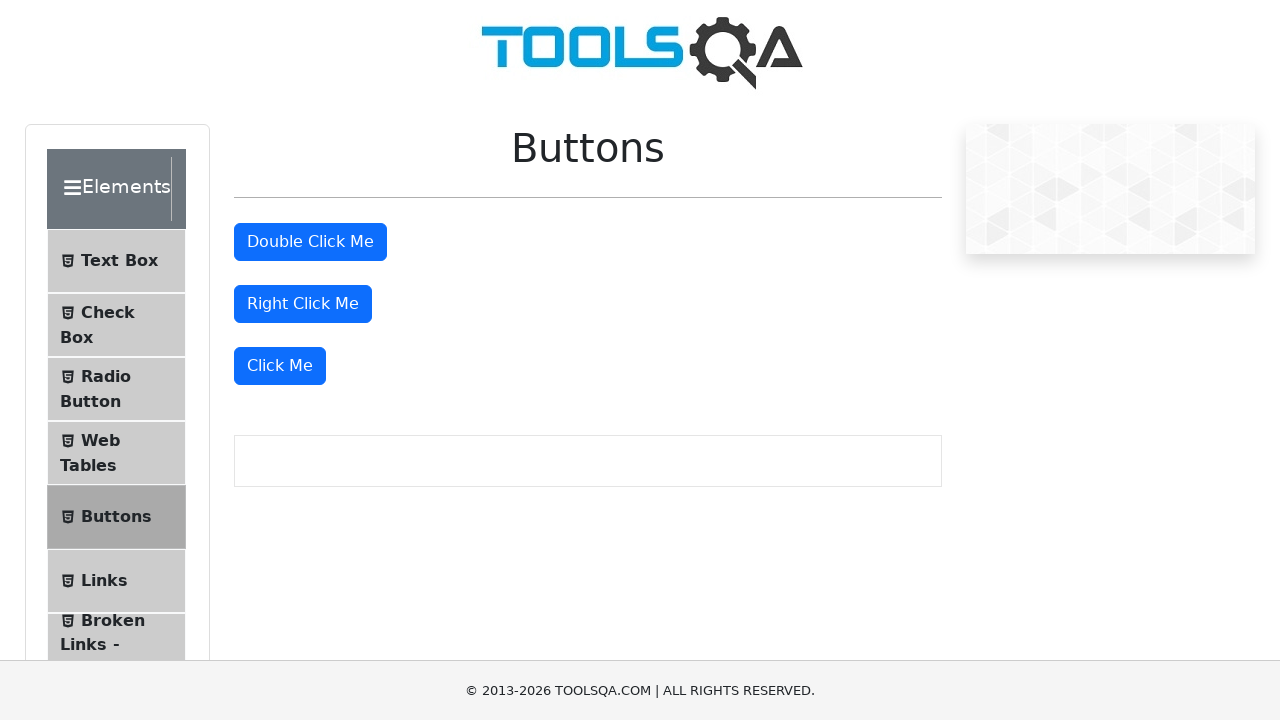

Double-click button became visible
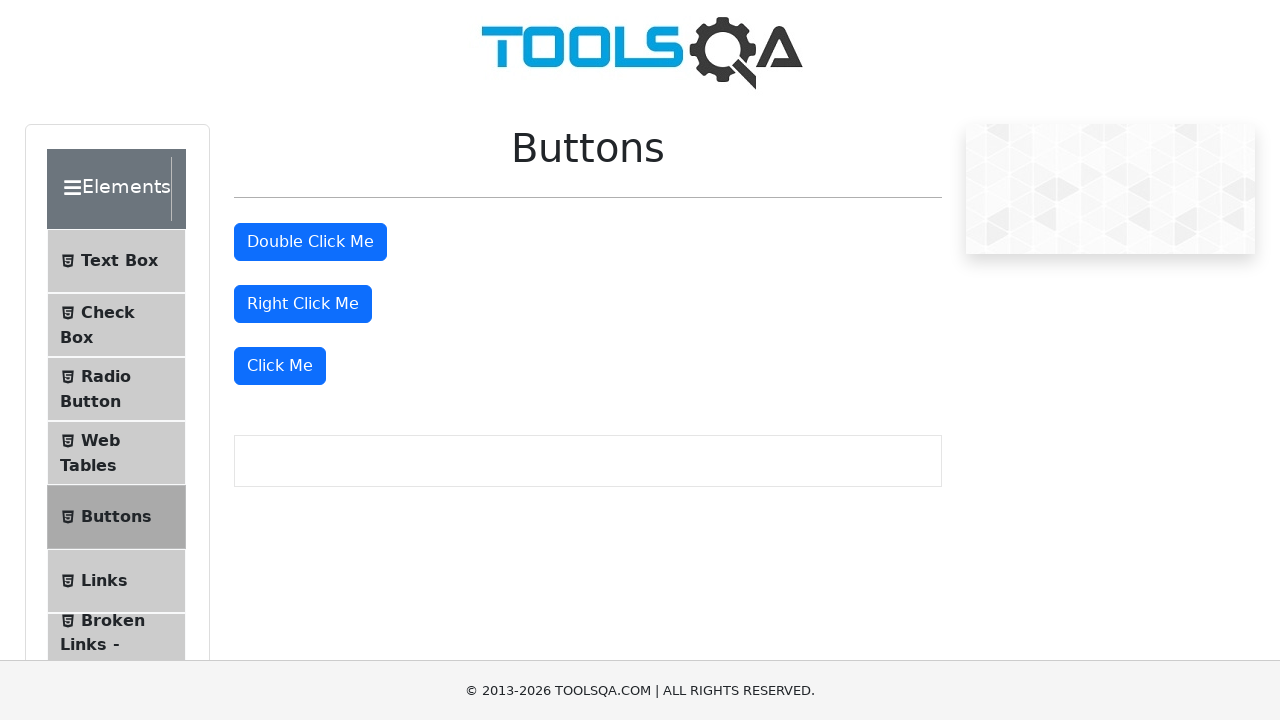

Performed double-click on the double-click button at (310, 242) on #doubleClickBtn
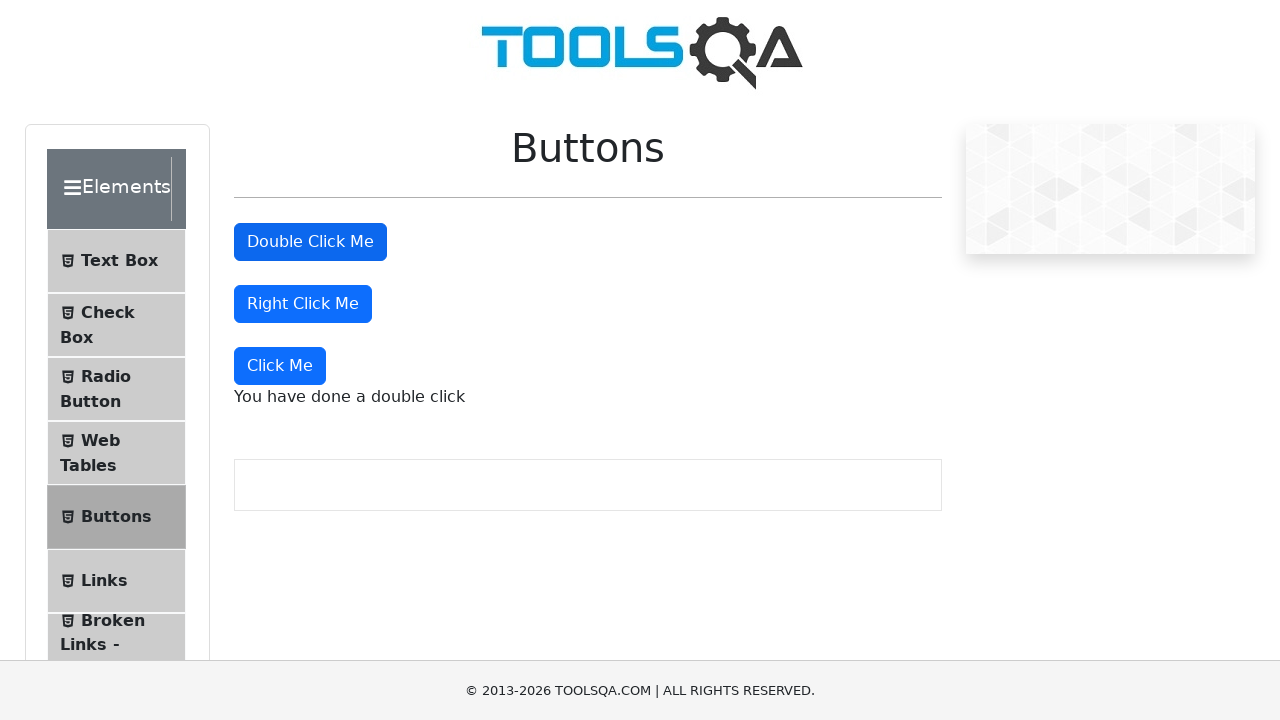

Double-click success message appeared
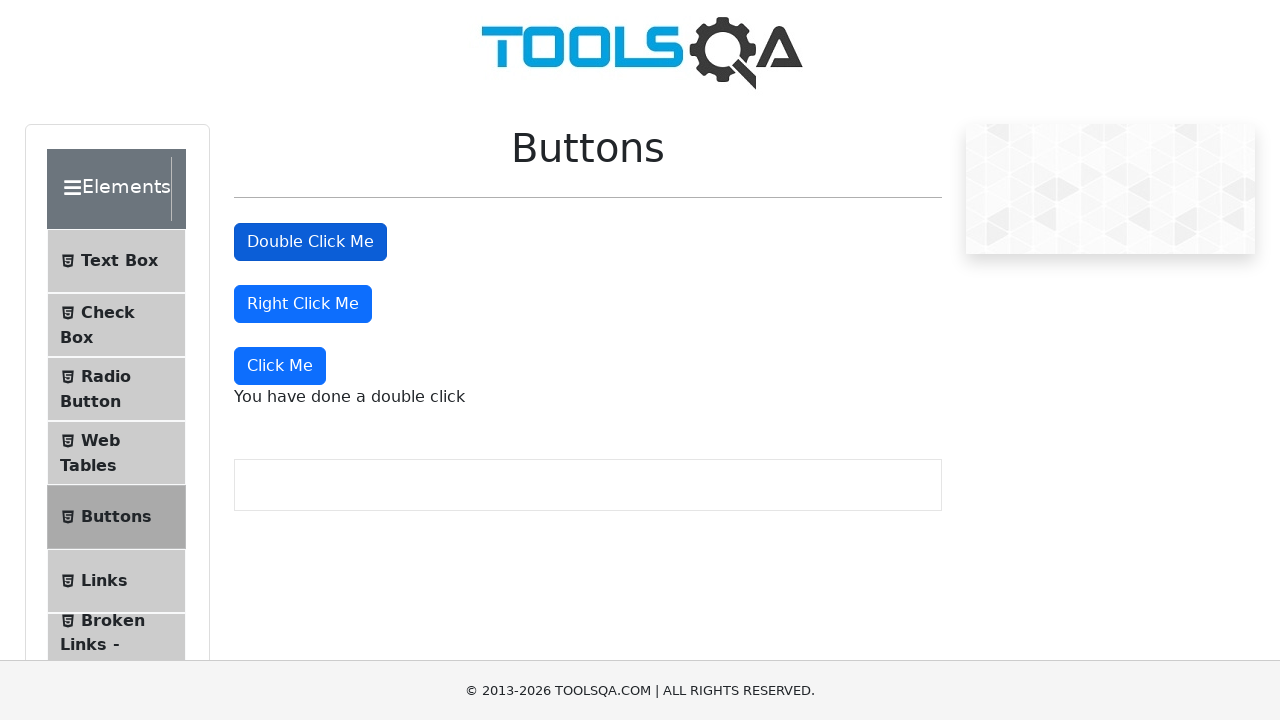

Performed right-click on the right-click button at (303, 304) on #rightClickBtn
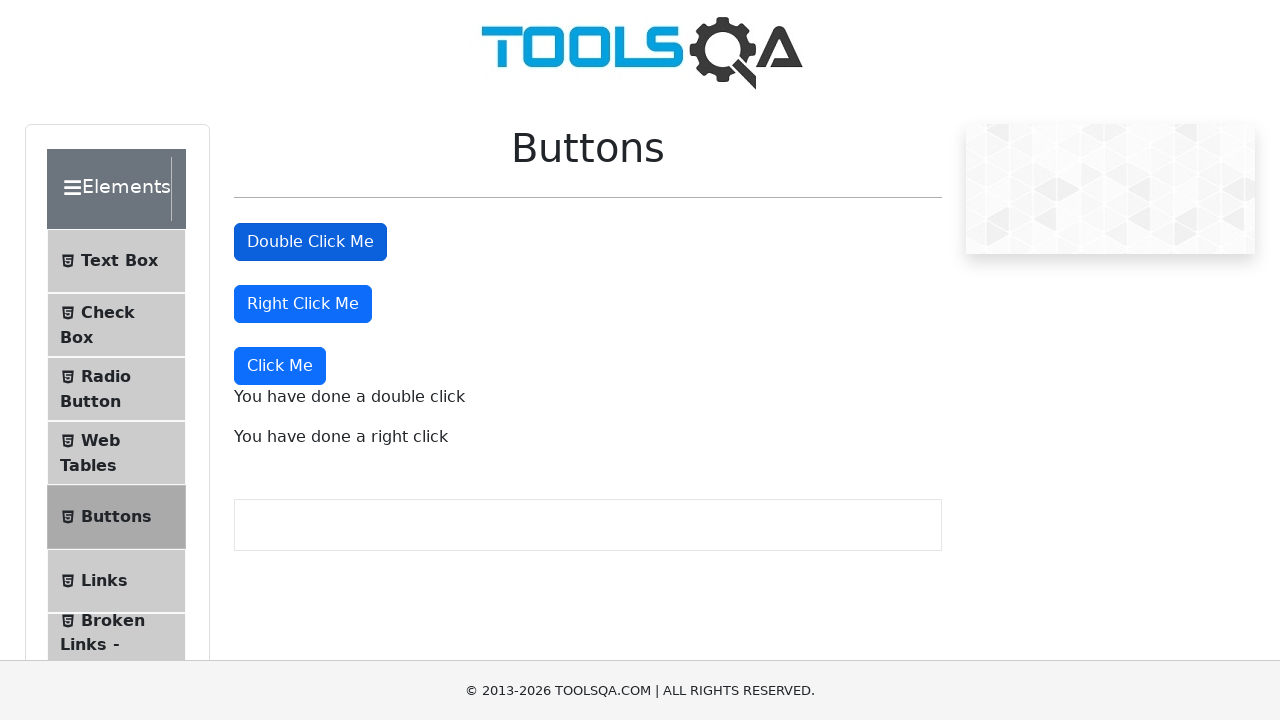

Right-click success message appeared
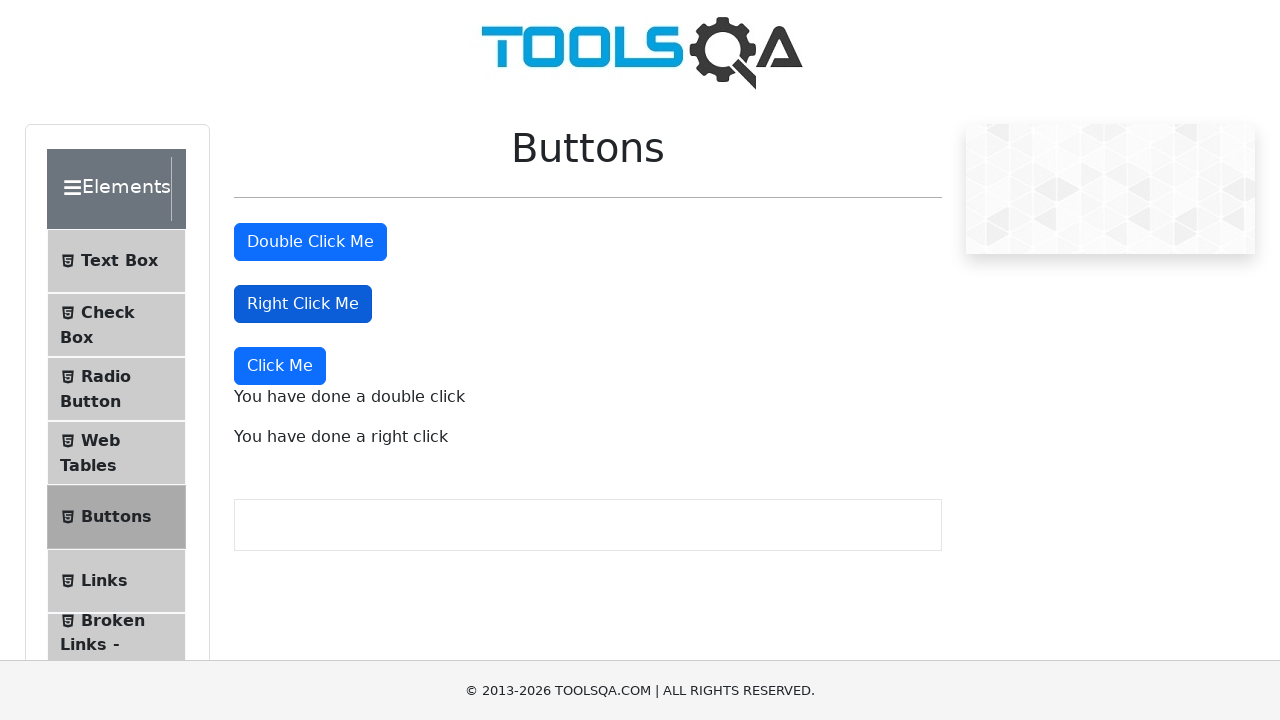

Clicked the dynamic 'Click Me' button at (280, 366) on xpath=//button[text()='Click Me']
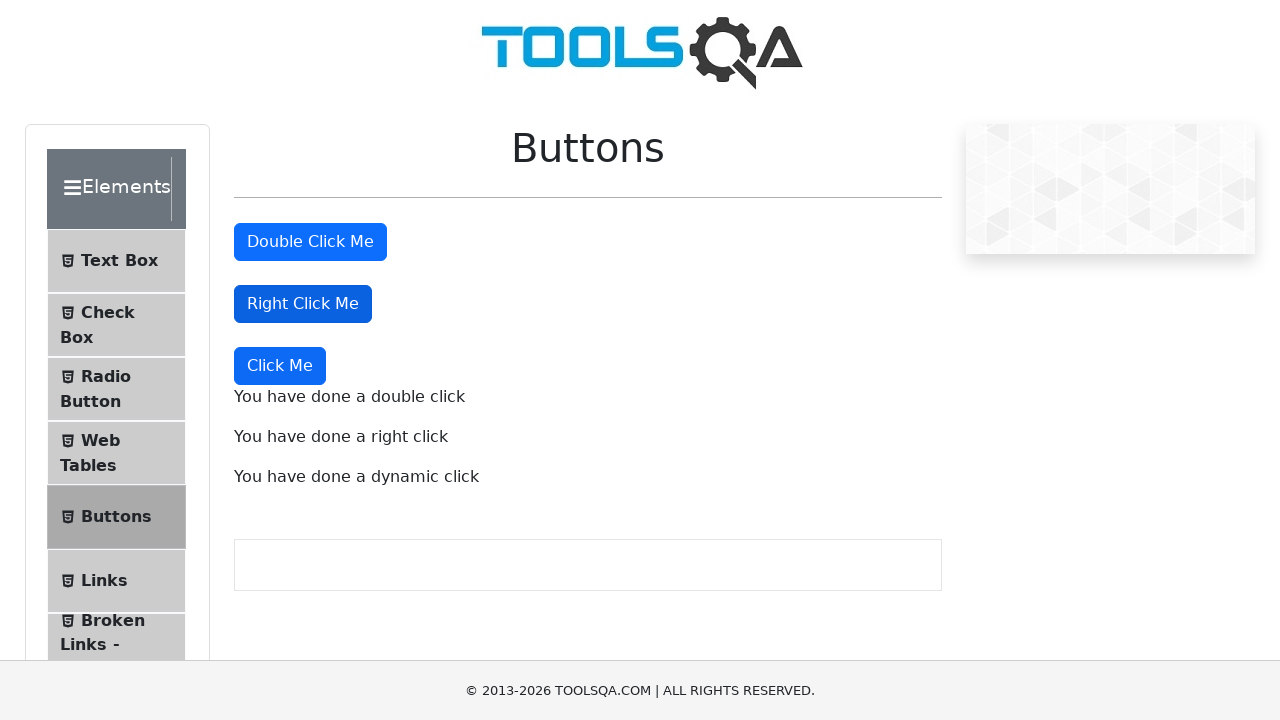

Dynamic click success message appeared
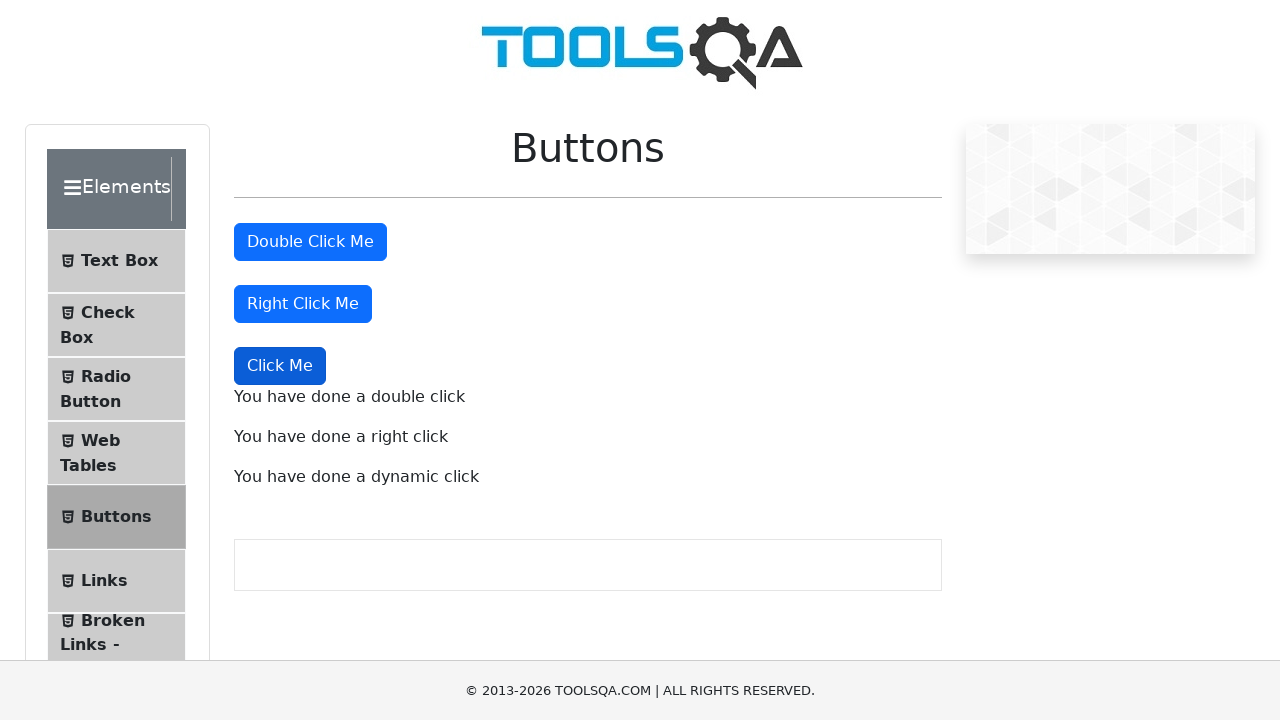

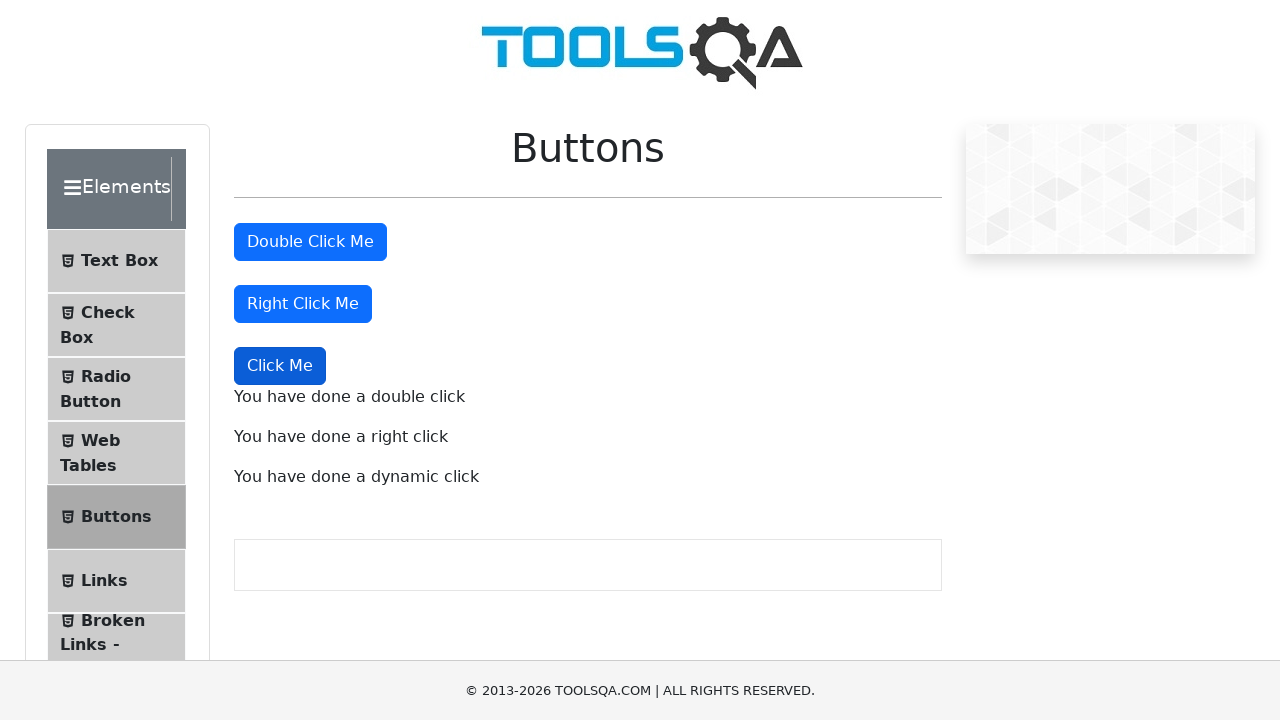